Tests checkbox functionality by clicking the first checkbox and verifying both checkboxes are selected

Starting URL: https://the-internet.herokuapp.com/checkboxes

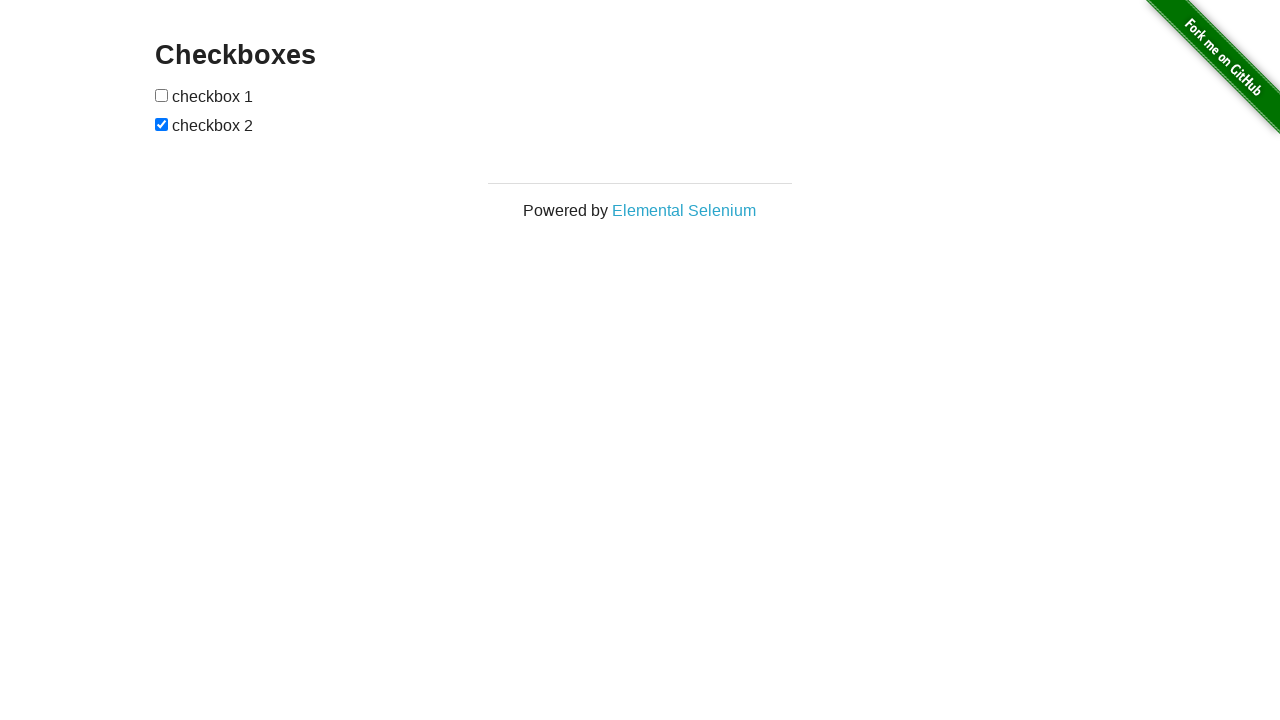

Clicked the first checkbox at (162, 95) on #checkboxes > input[type=checkbox]:nth-child(1)
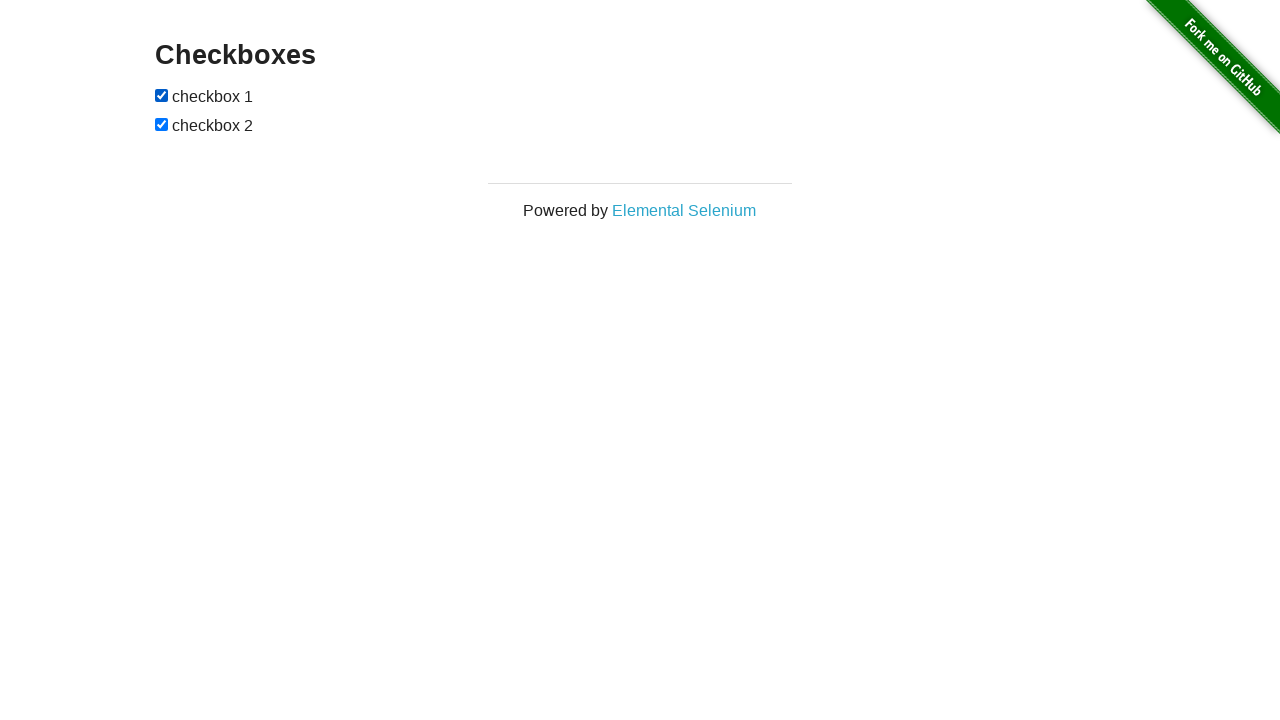

Located first checkbox element
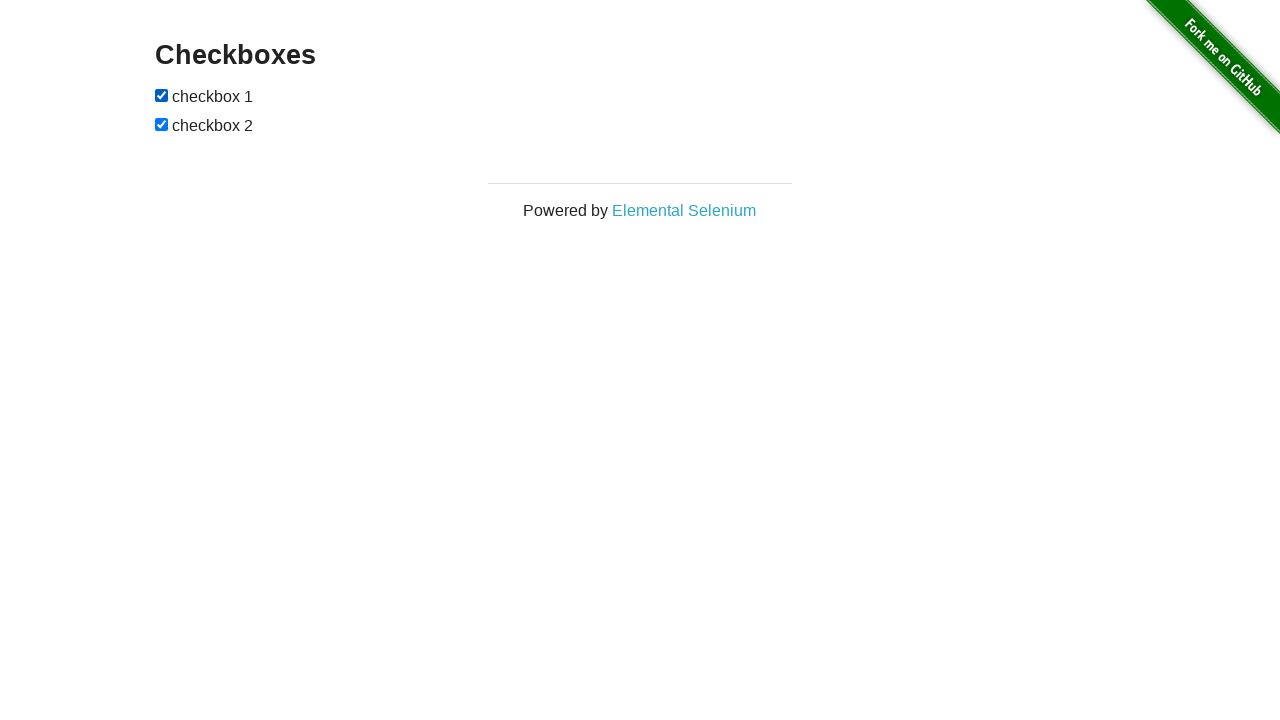

Located second checkbox element
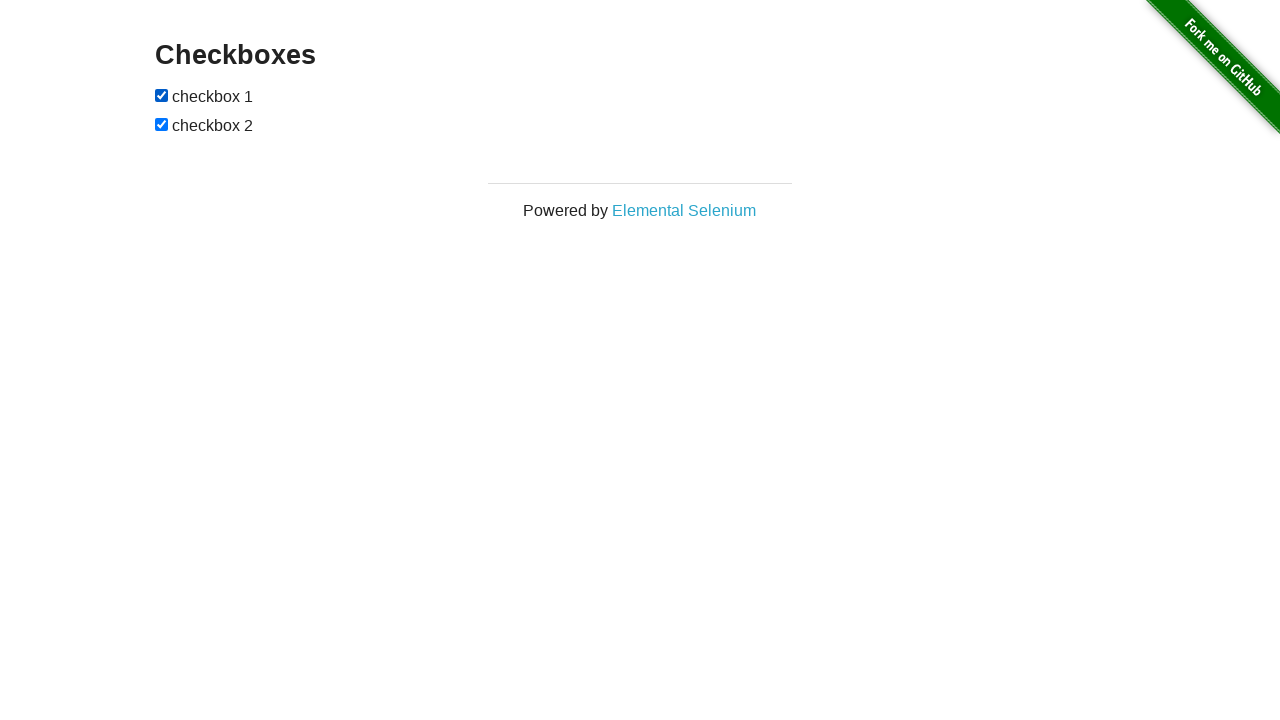

Both checkboxes are ticked - verification passed
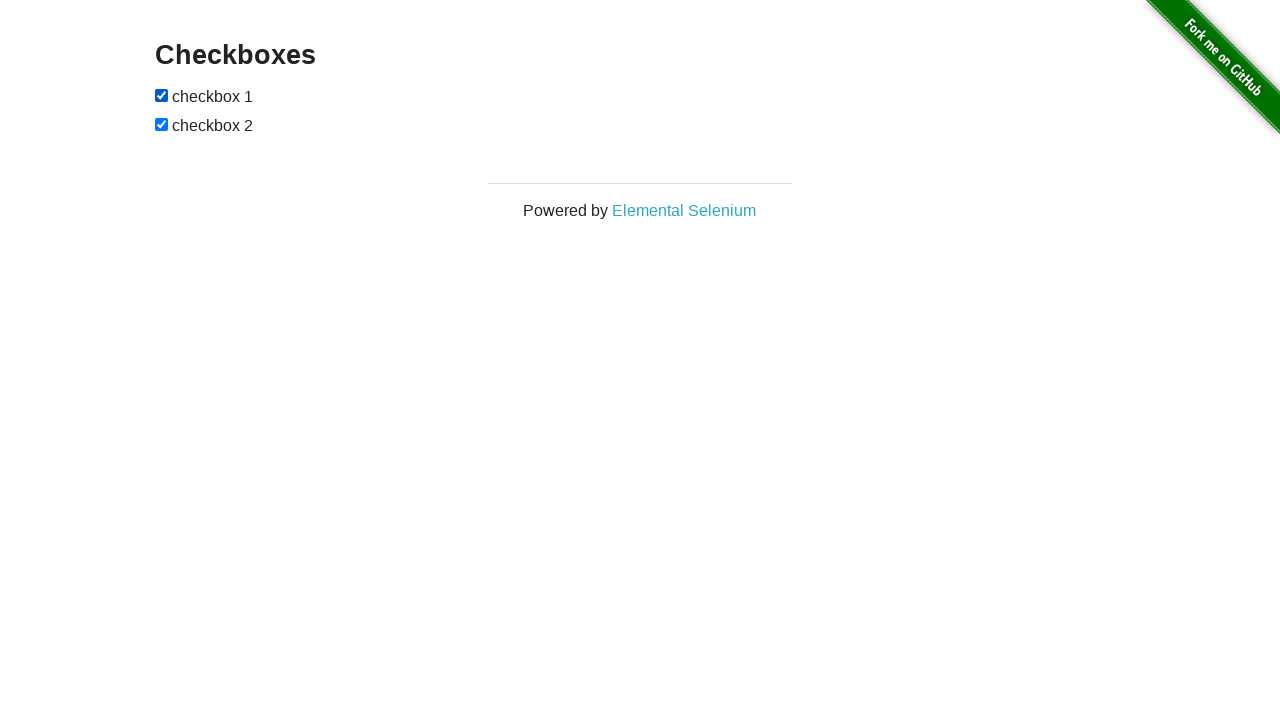

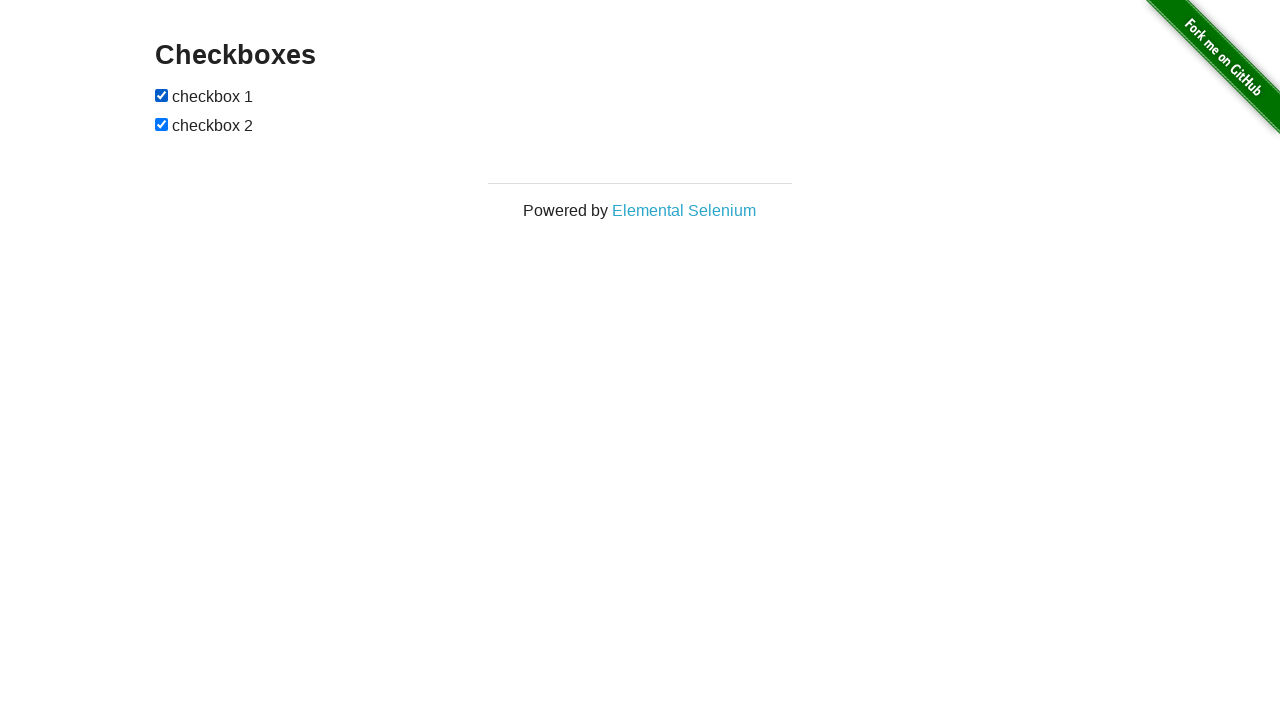